Tests that a todo item is removed if edited to an empty string

Starting URL: https://demo.playwright.dev/todomvc

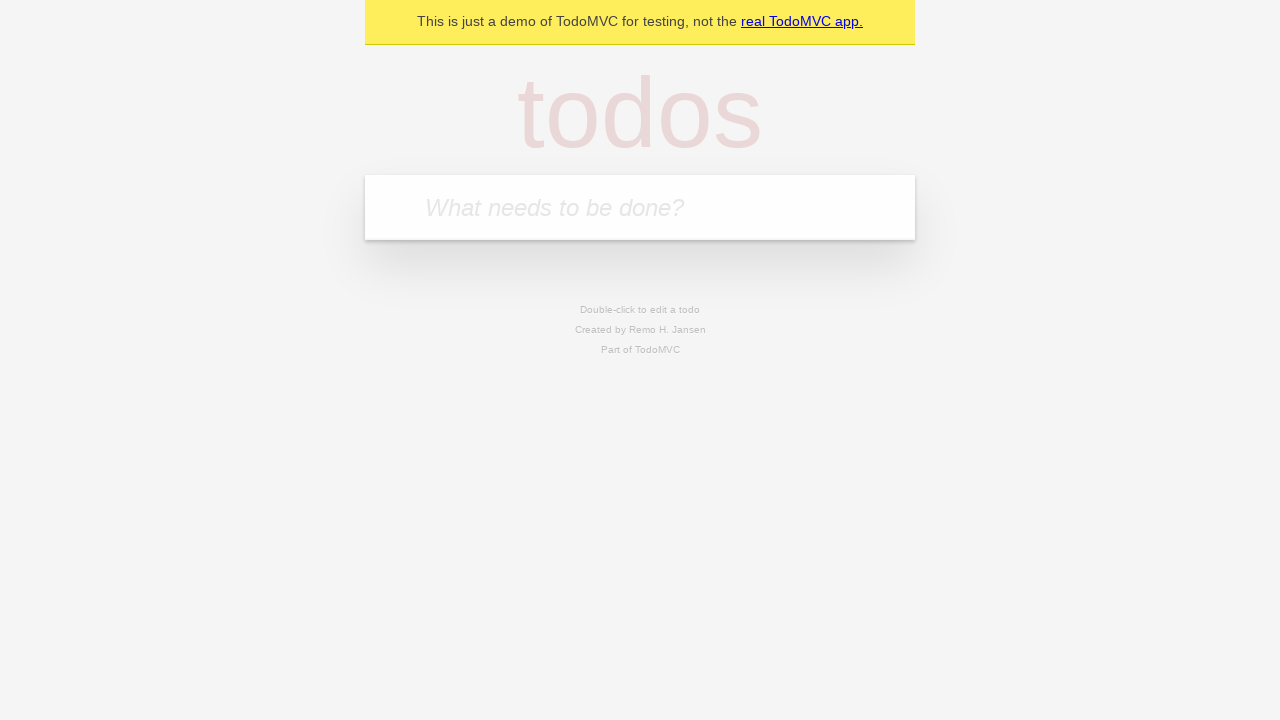

Located the 'What needs to be done?' input field
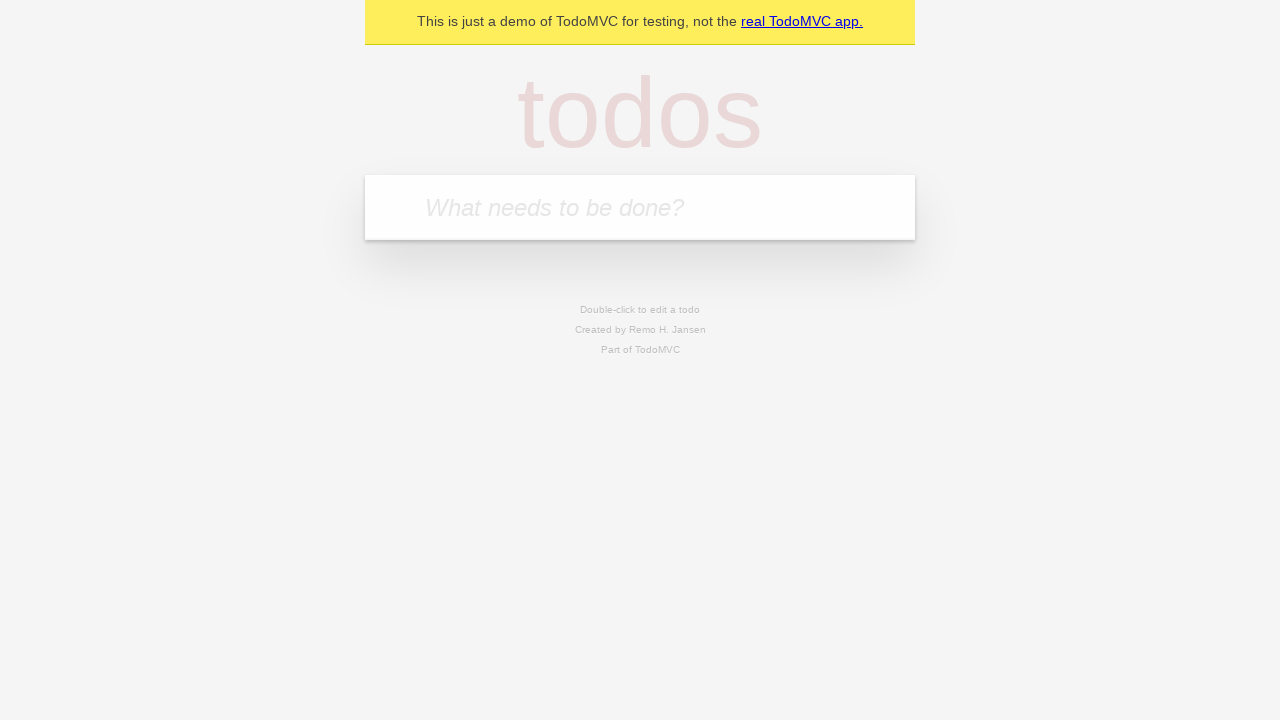

Filled todo input with 'buy some cheese' on internal:attr=[placeholder="What needs to be done?"i]
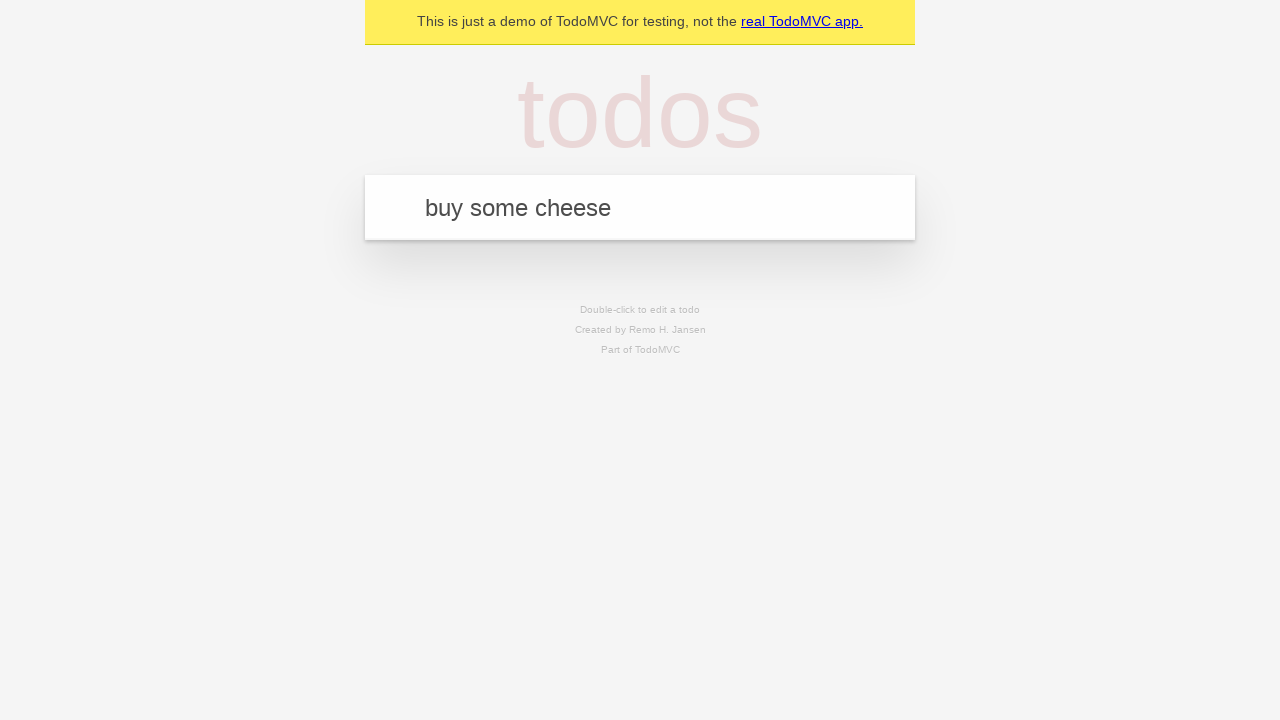

Pressed Enter to create todo 'buy some cheese' on internal:attr=[placeholder="What needs to be done?"i]
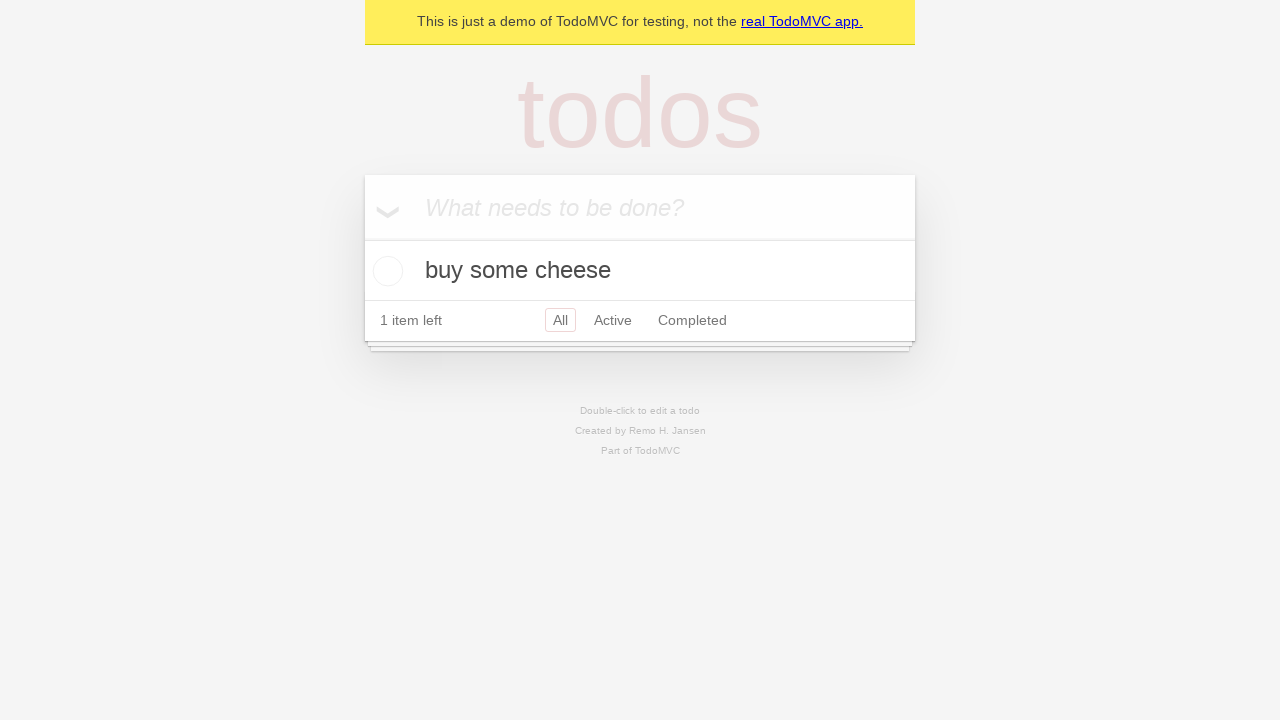

Filled todo input with 'feed the cat' on internal:attr=[placeholder="What needs to be done?"i]
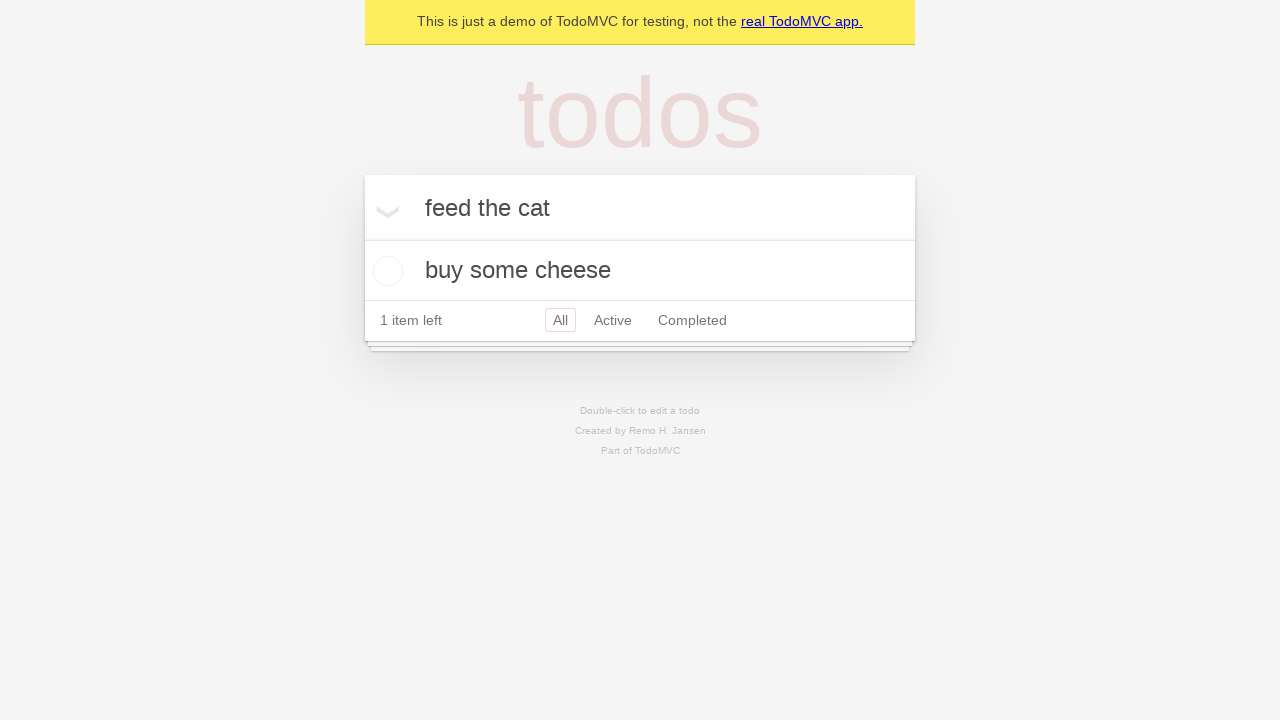

Pressed Enter to create todo 'feed the cat' on internal:attr=[placeholder="What needs to be done?"i]
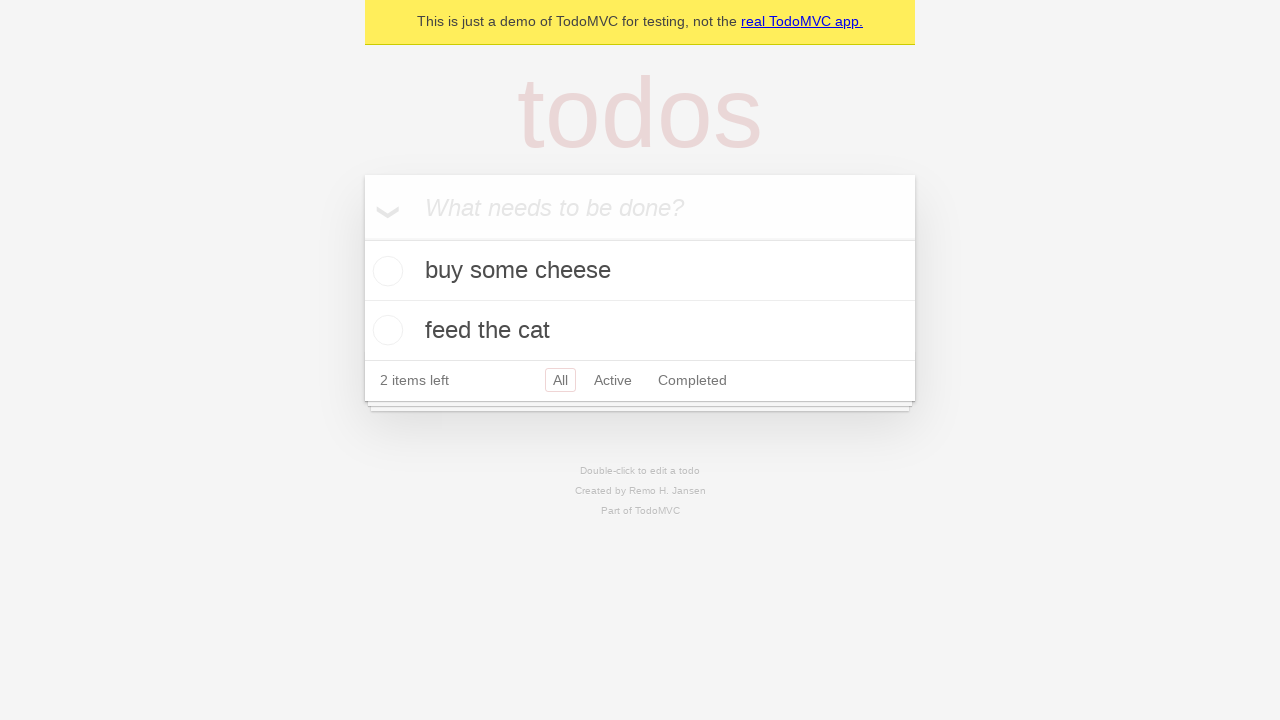

Filled todo input with 'book a doctors appointment' on internal:attr=[placeholder="What needs to be done?"i]
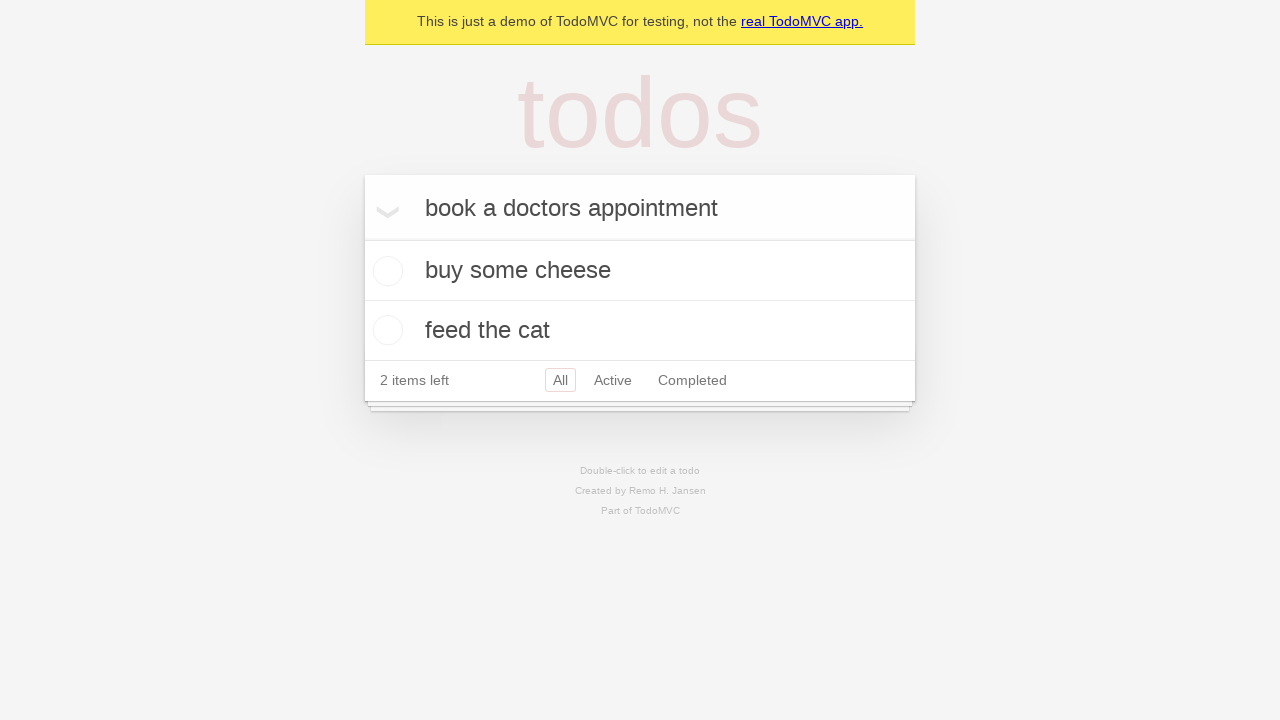

Pressed Enter to create todo 'book a doctors appointment' on internal:attr=[placeholder="What needs to be done?"i]
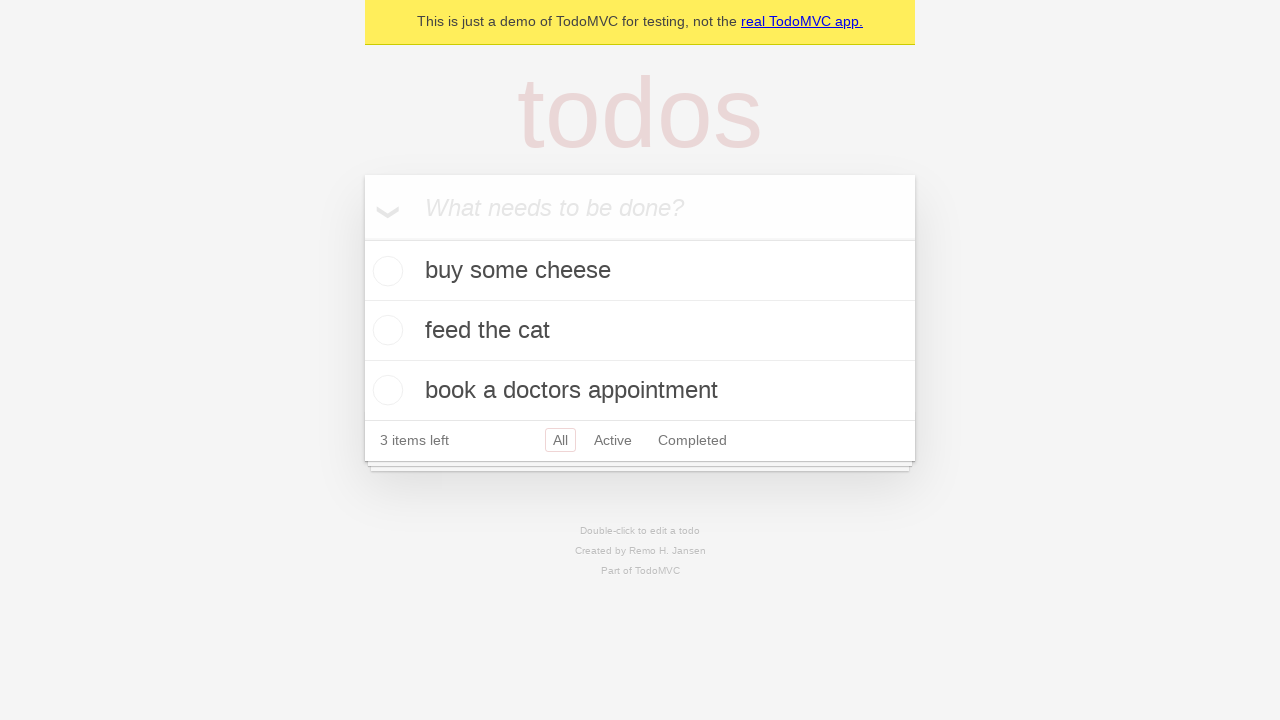

Located the todo items list
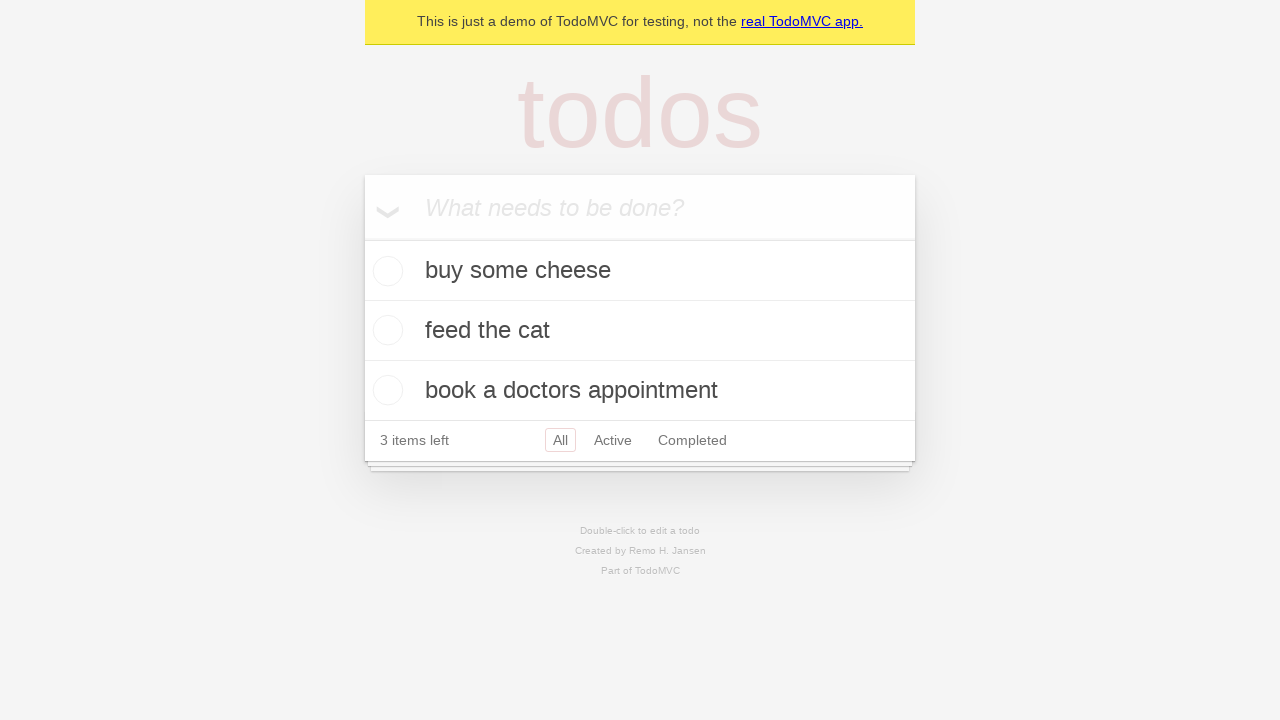

Double-clicked the second todo item to enter edit mode at (640, 331) on internal:testid=[data-testid="todo-item"s] >> nth=1
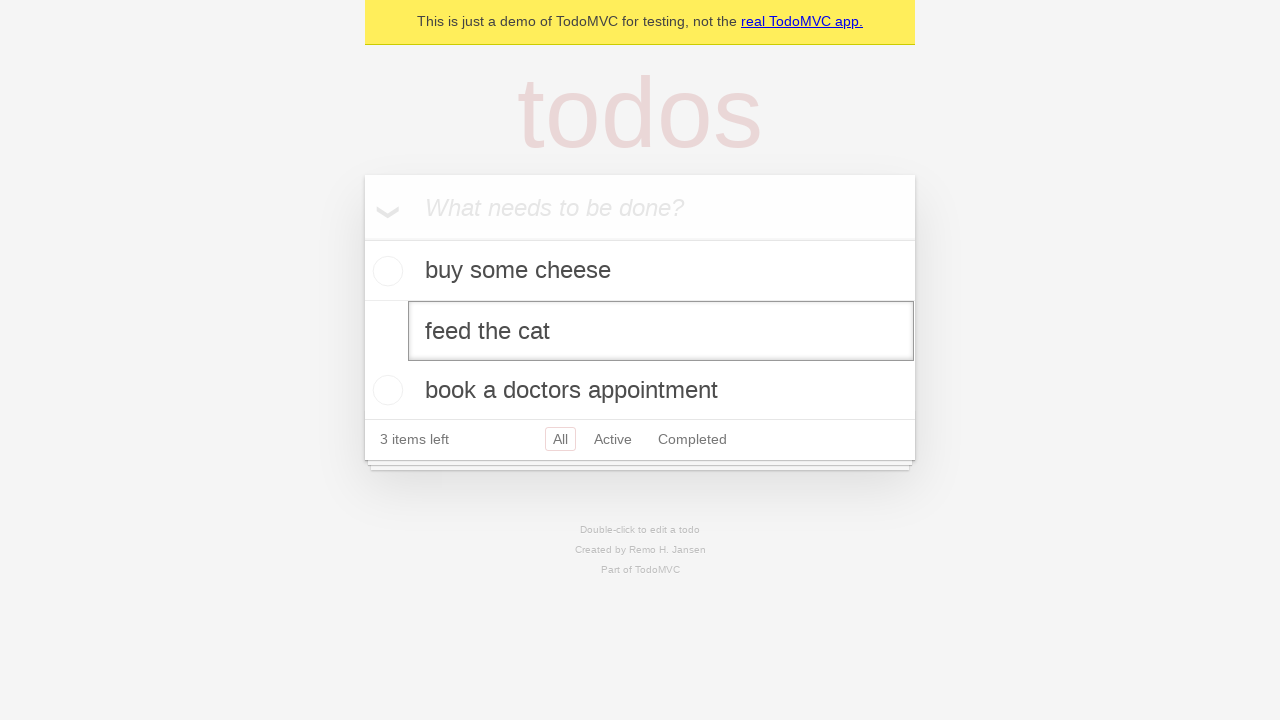

Located the edit textbox for the second todo item
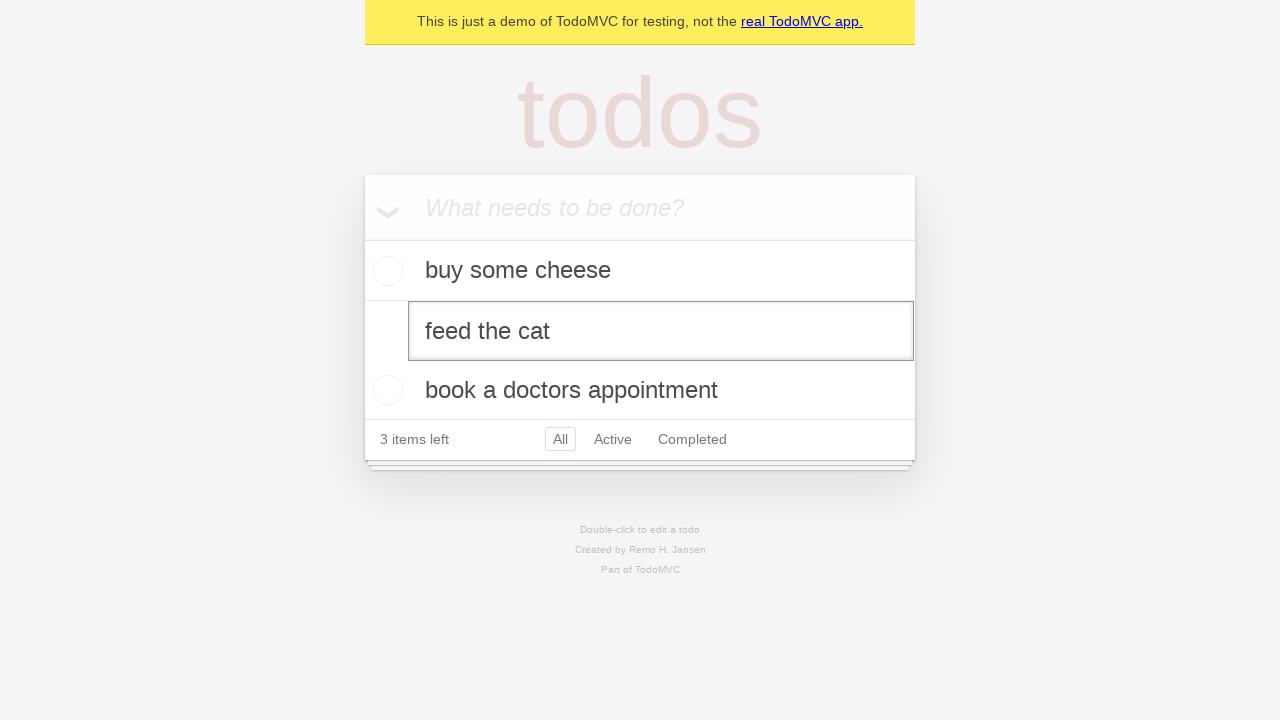

Cleared the text in the edit field on internal:testid=[data-testid="todo-item"s] >> nth=1 >> internal:role=textbox[nam
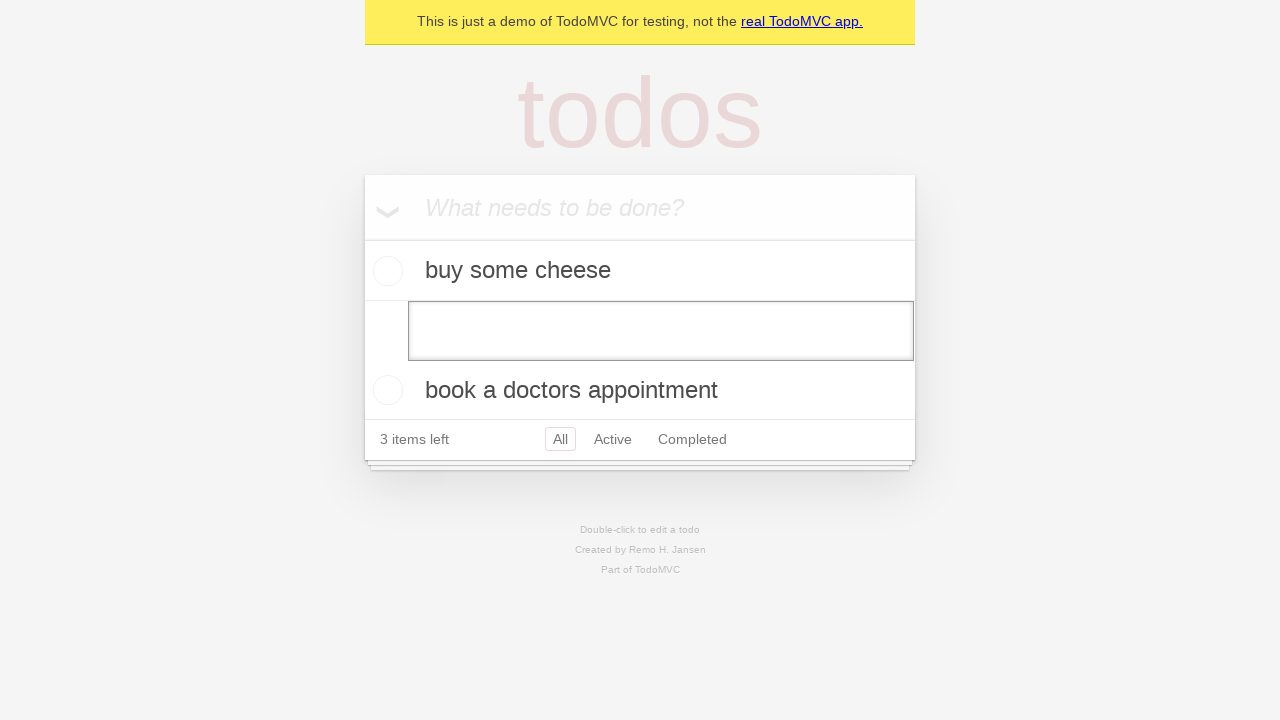

Pressed Enter to confirm the empty edit, removing the todo item on internal:testid=[data-testid="todo-item"s] >> nth=1 >> internal:role=textbox[nam
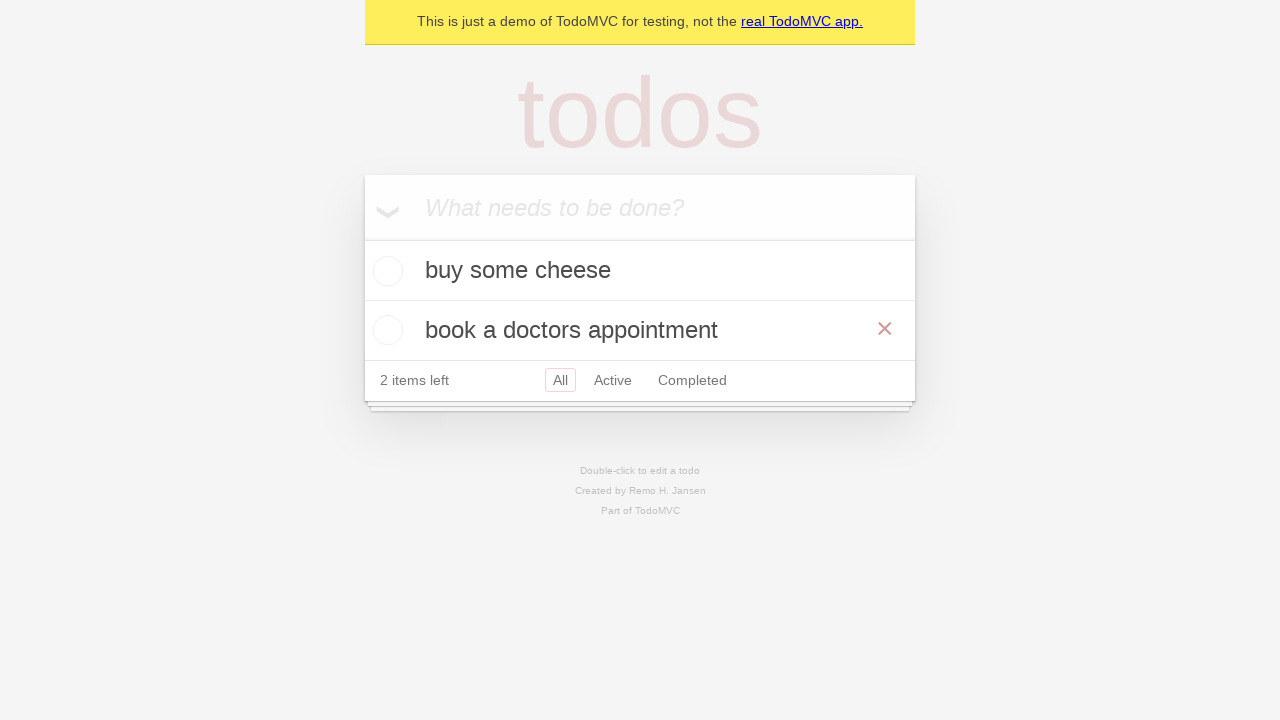

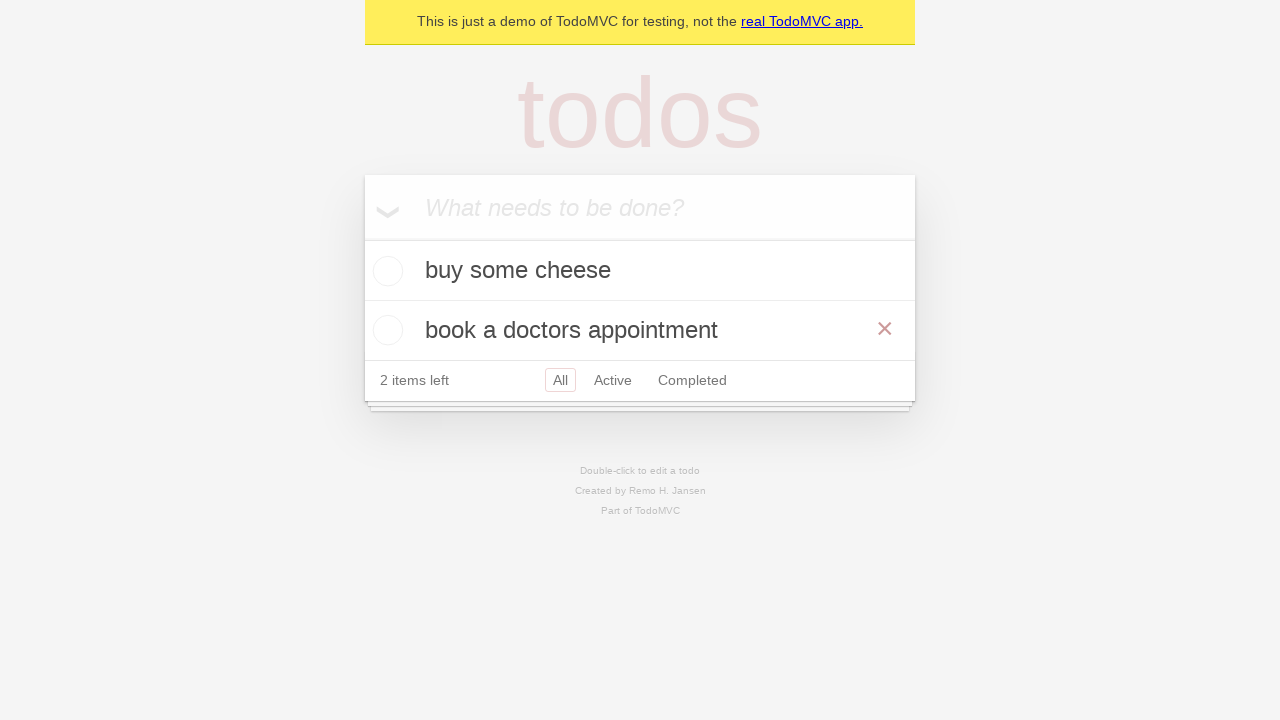